Tests adding specific grocery items (Cucumber, Brocolli, Beetroot) to cart by iterating through product list and clicking add buttons for matching items

Starting URL: https://rahulshettyacademy.com/seleniumPractise/

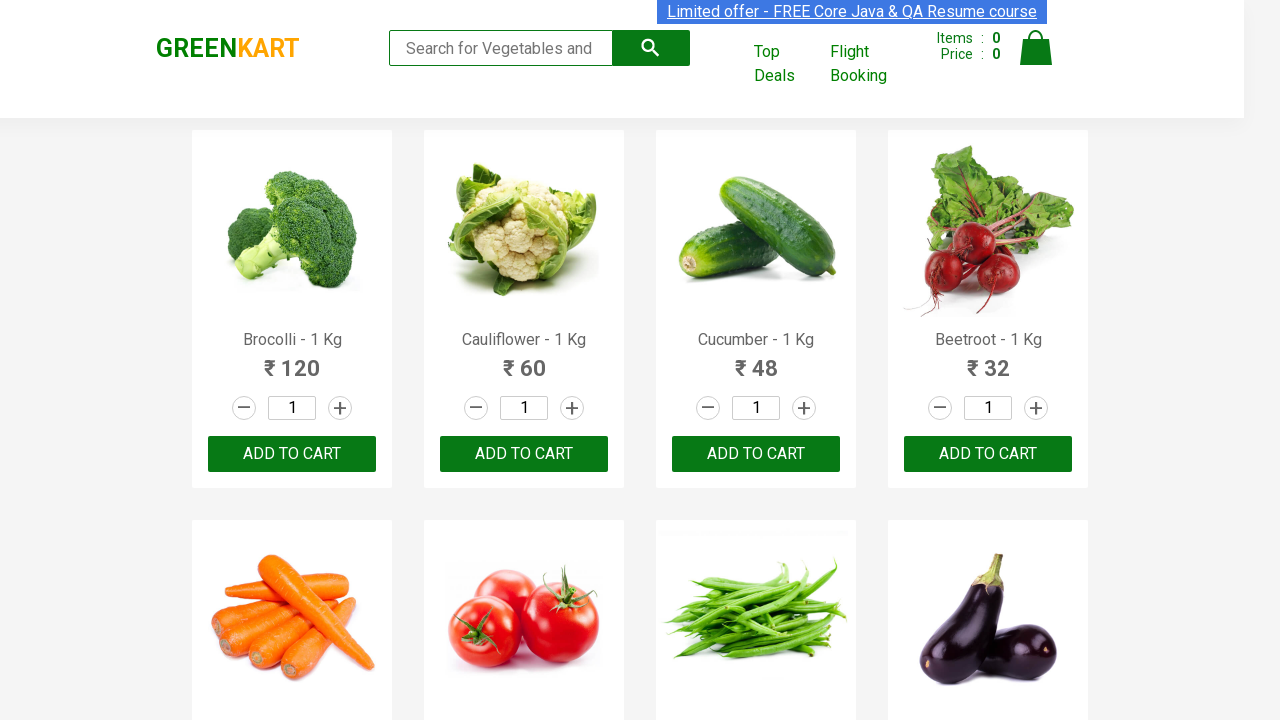

Waited for product names to load on the page
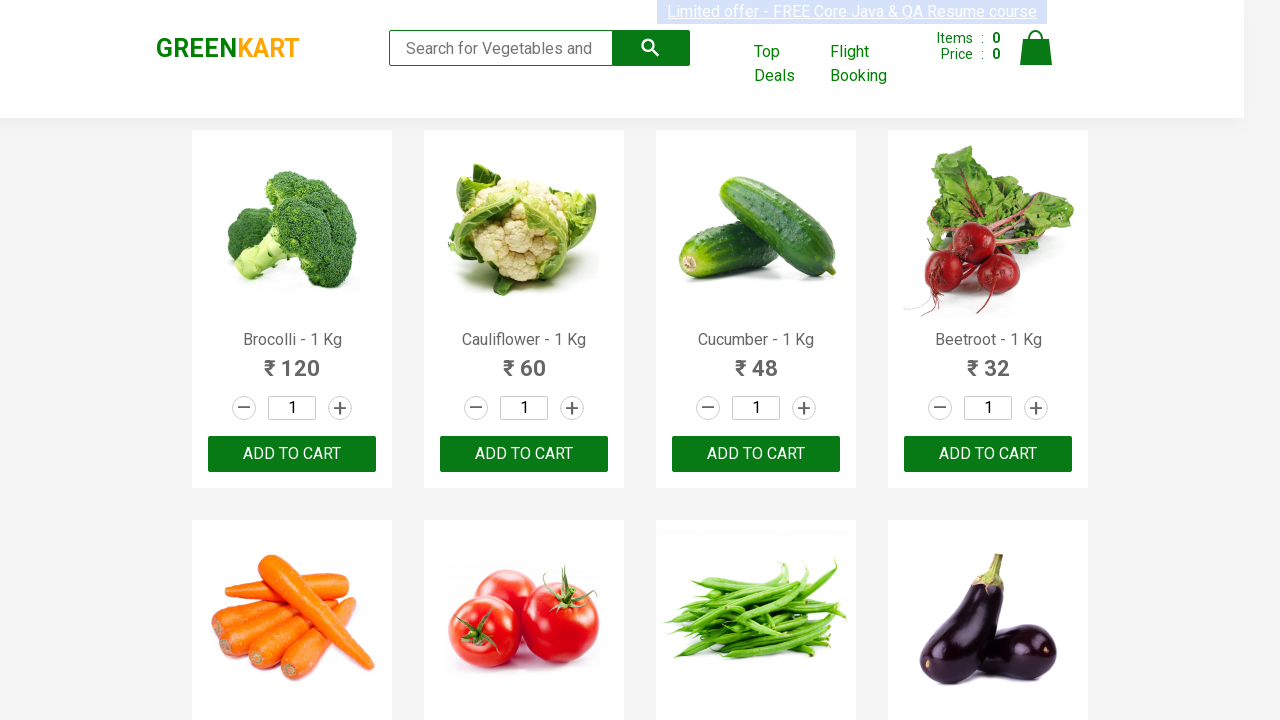

Retrieved all product elements from the page
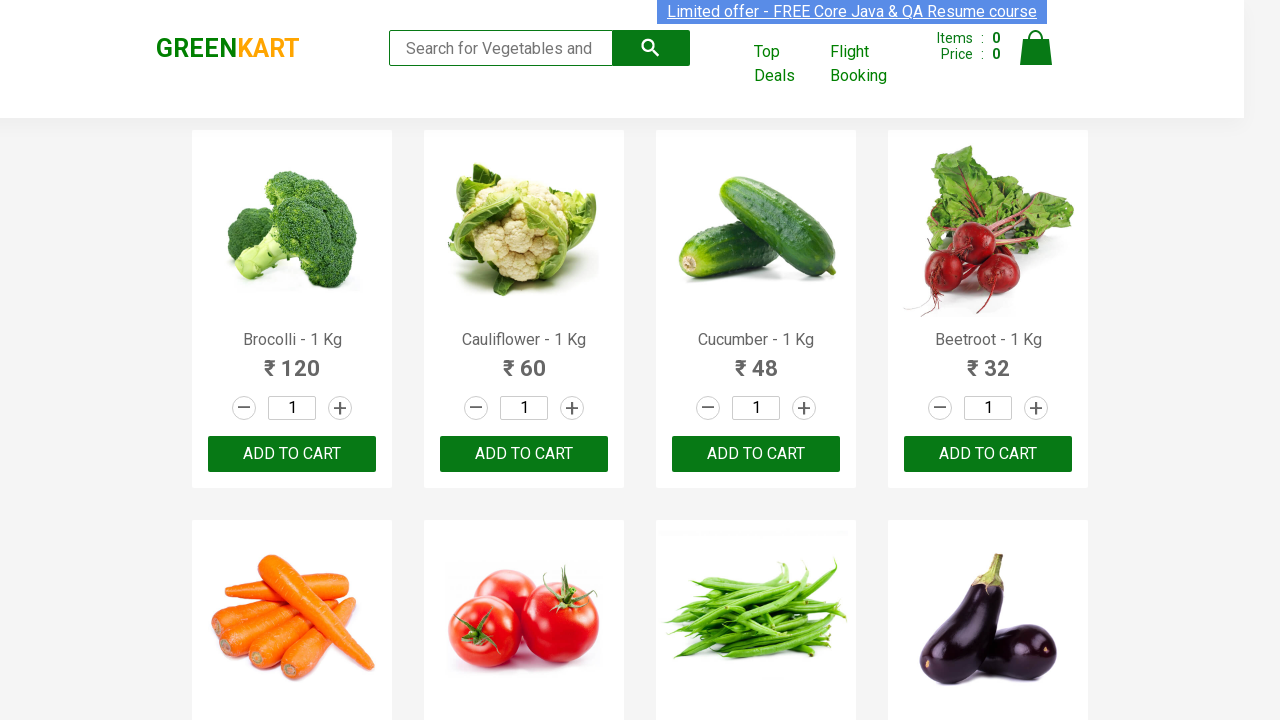

Clicked add to cart button for Brocolli at (292, 454) on xpath=//div[@class='product-action']/button >> nth=0
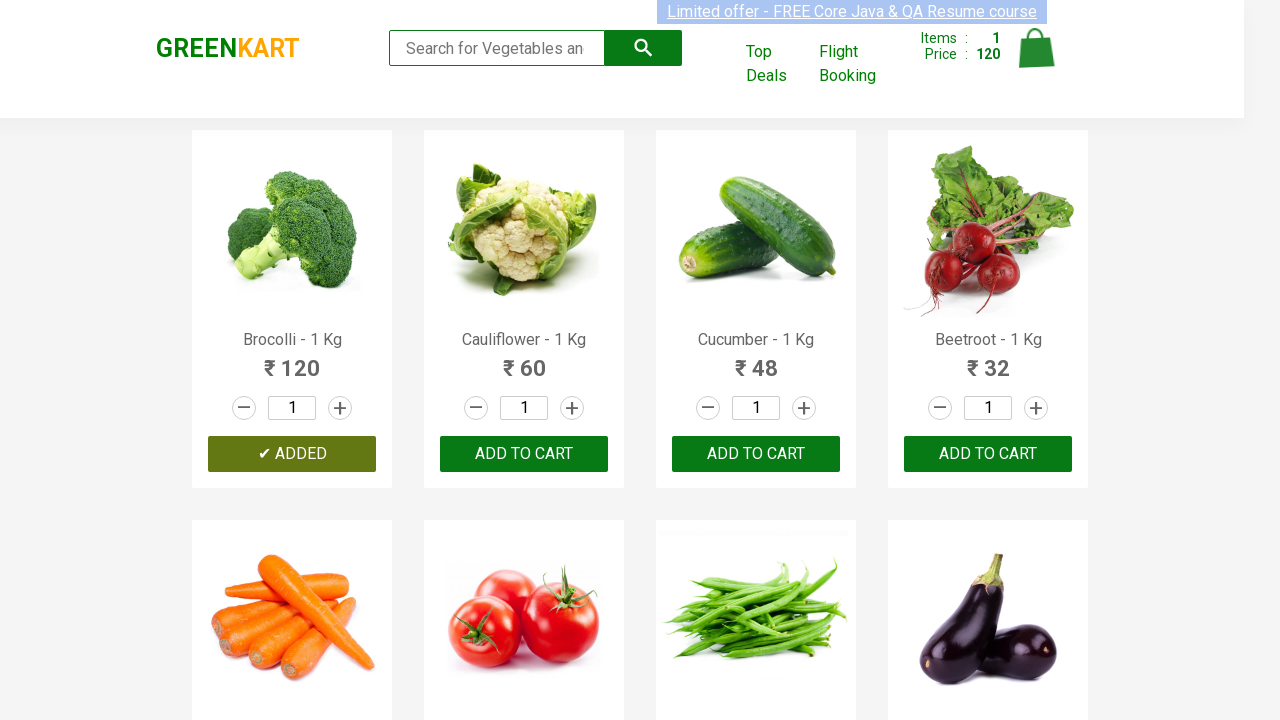

Clicked add to cart button for Cucumber at (756, 454) on xpath=//div[@class='product-action']/button >> nth=2
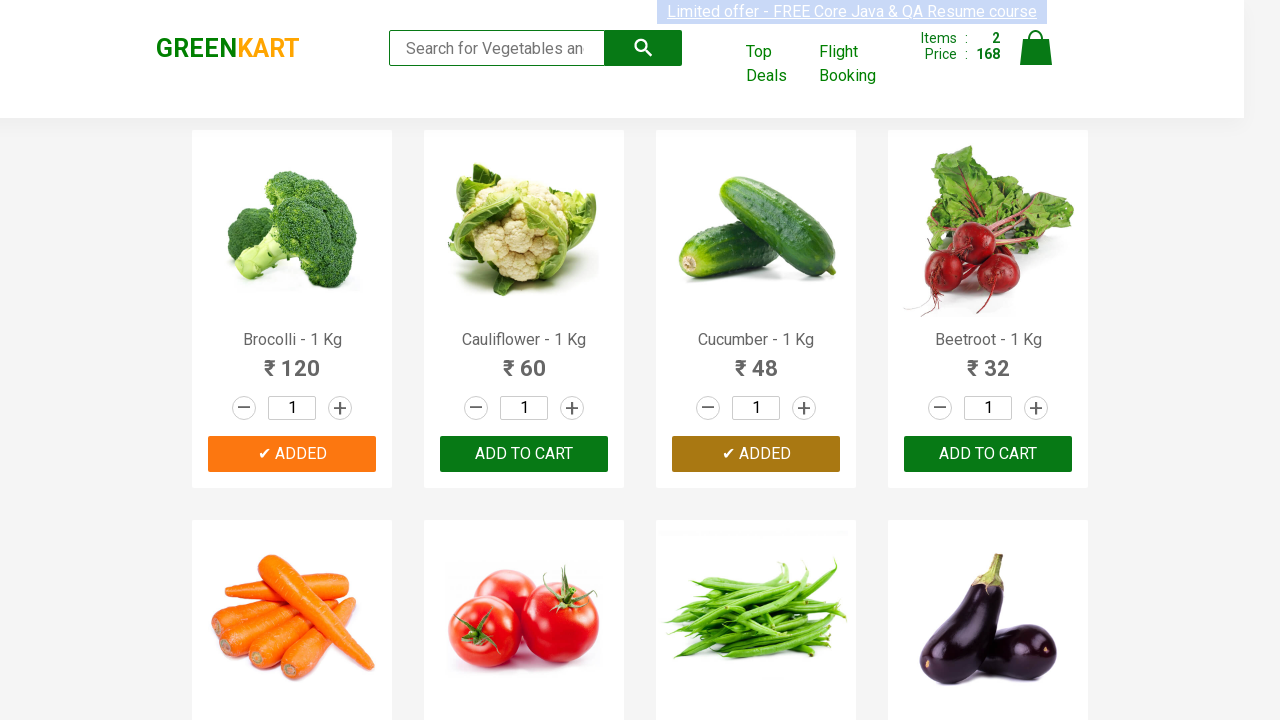

Clicked add to cart button for Beetroot at (988, 454) on xpath=//div[@class='product-action']/button >> nth=3
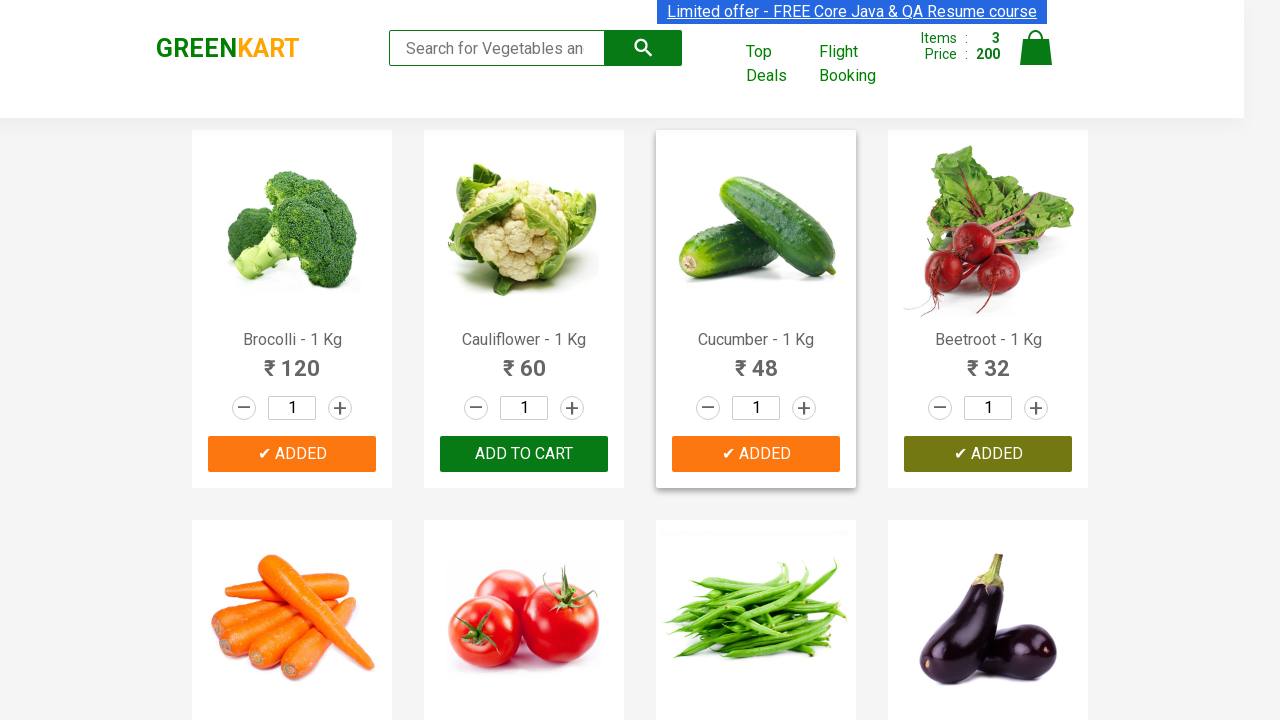

All required items (Cucumber, Brocolli, Beetroot) have been added to cart
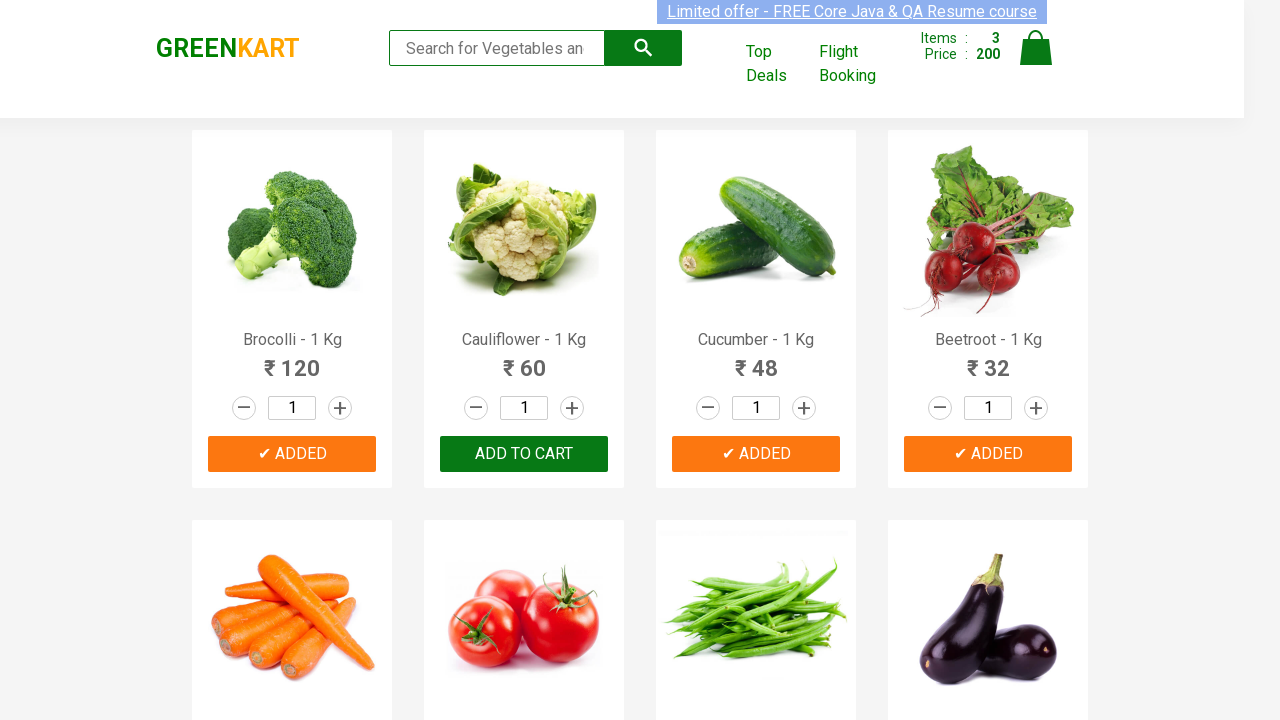

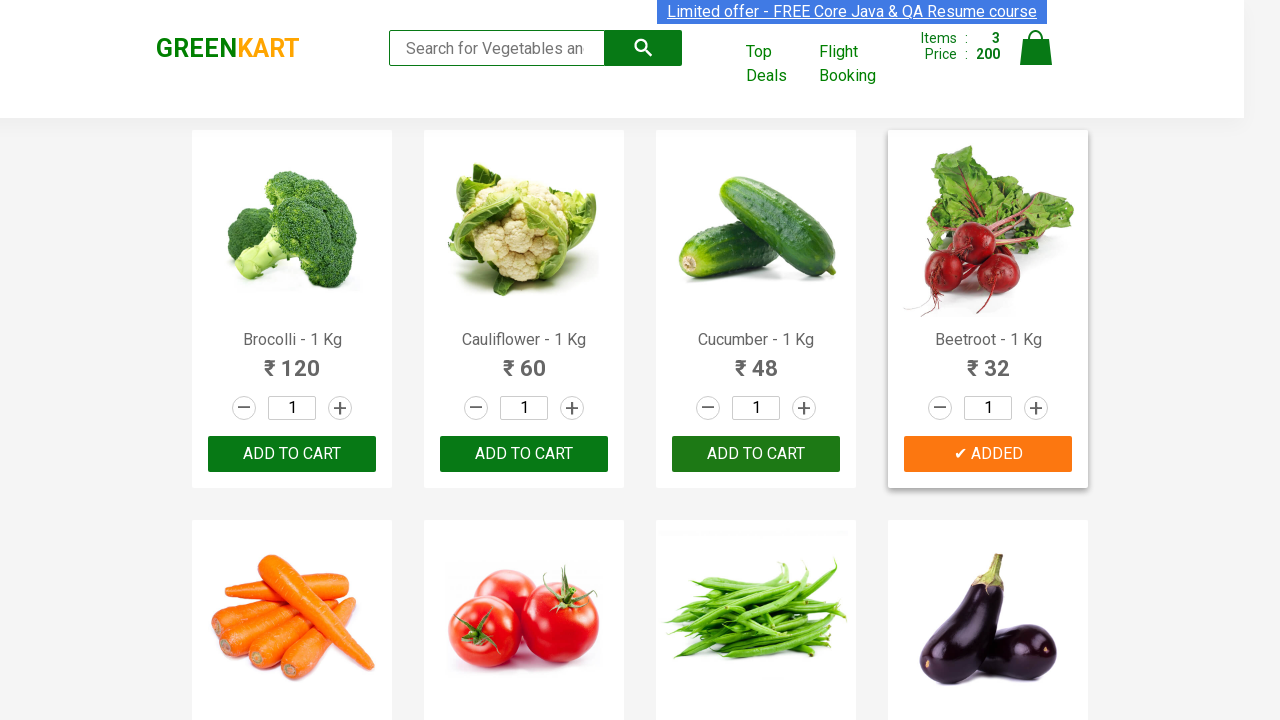